Tests selecting a radio button and filling an autocomplete field with a country name

Starting URL: https://www.rahulshettyacademy.com/AutomationPractice/

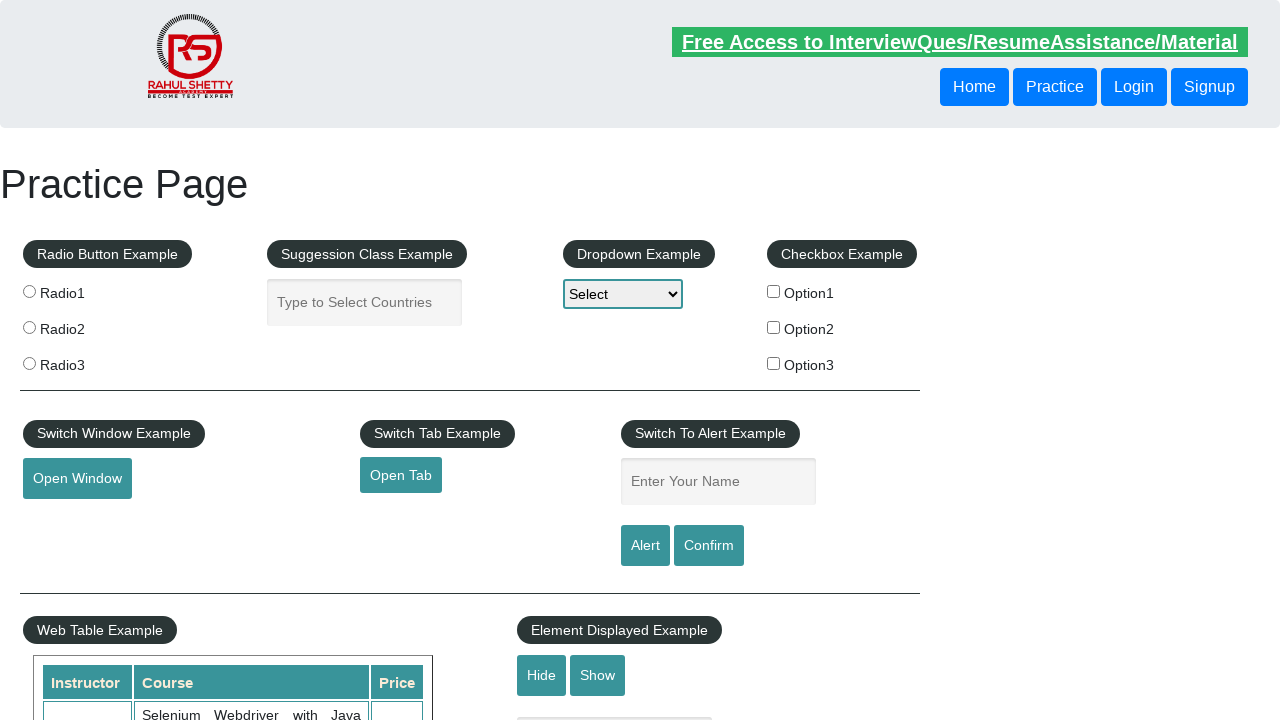

Clicked radio button option 2 at (29, 327) on input[value='radio2']
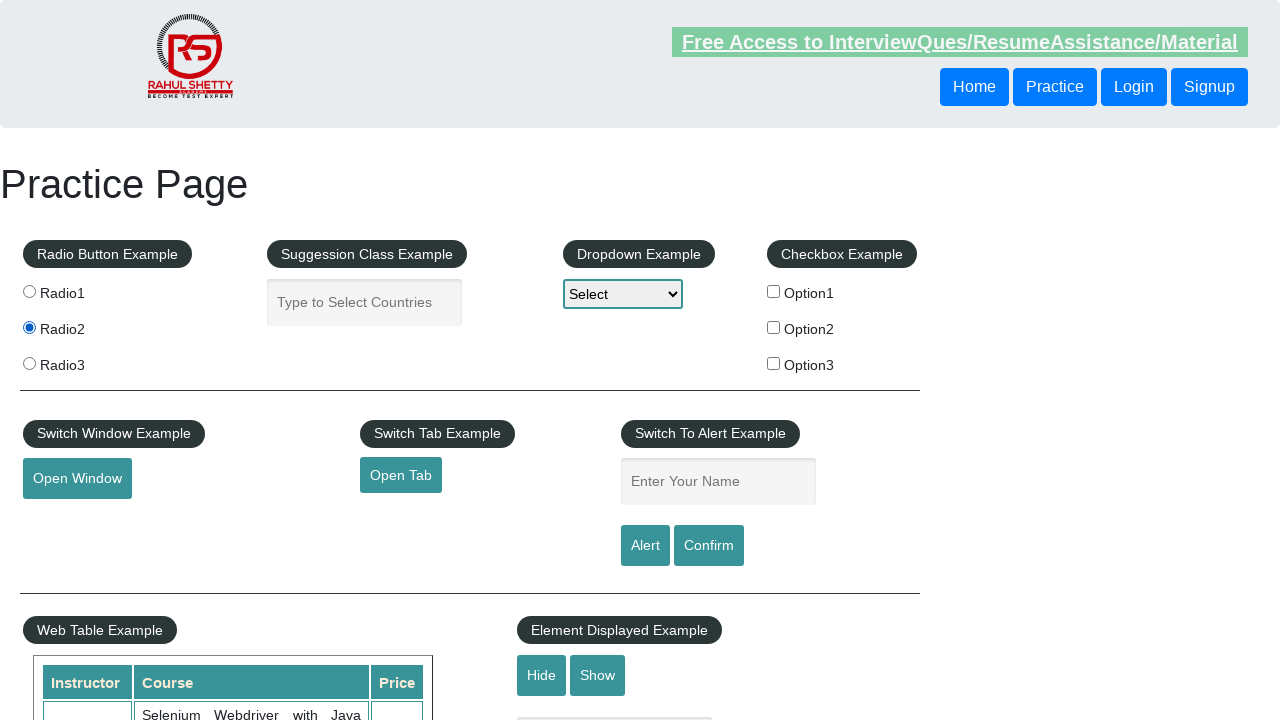

Filled autocomplete field with 'India' on #autocomplete
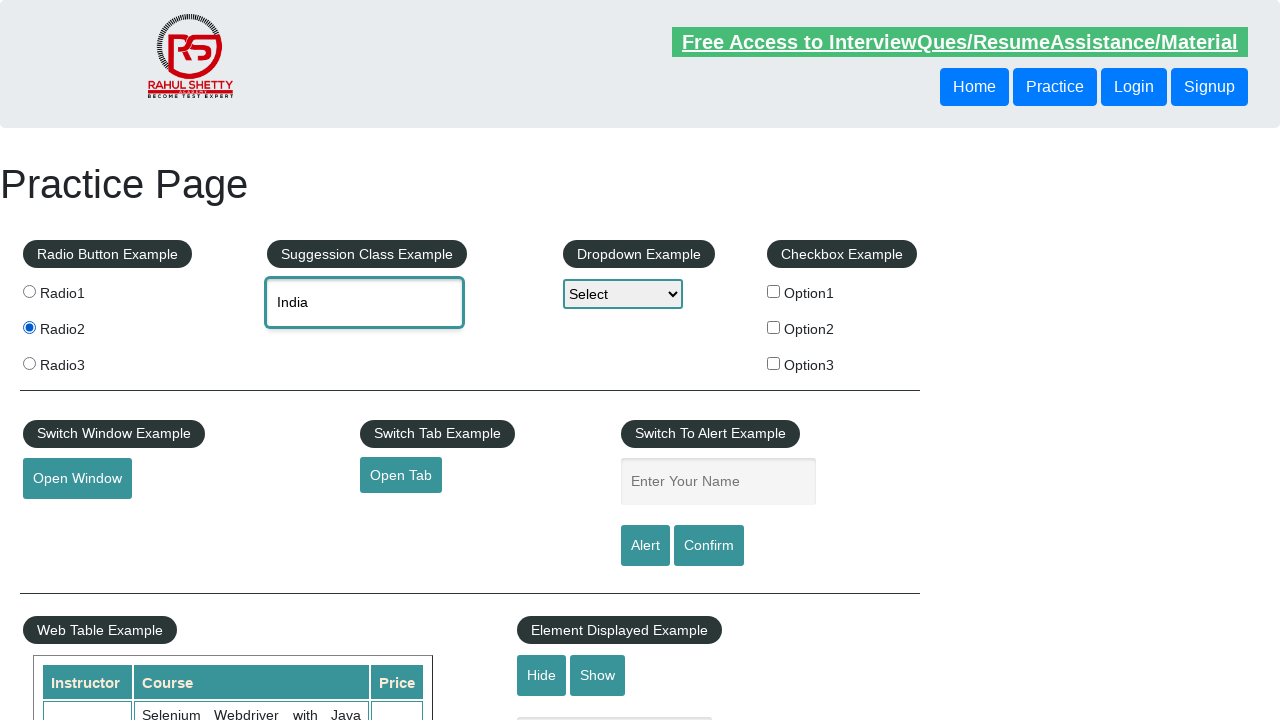

Waited 1000ms for autocomplete suggestions to appear
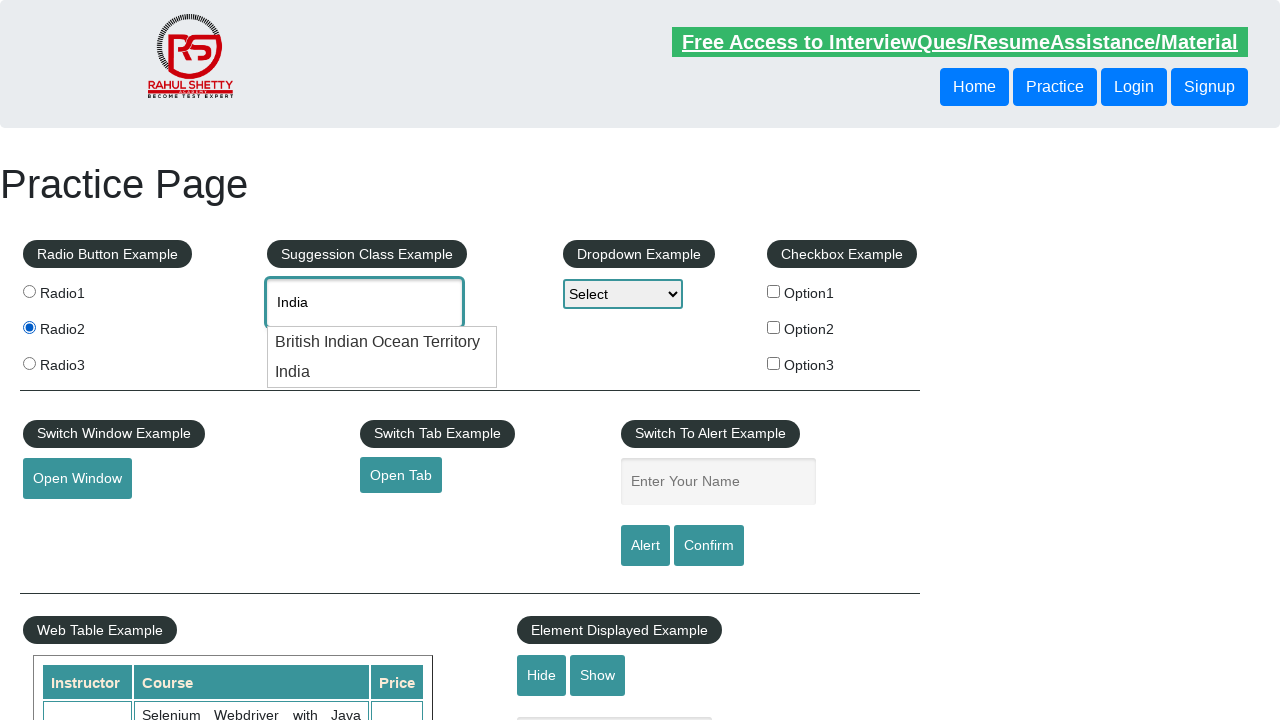

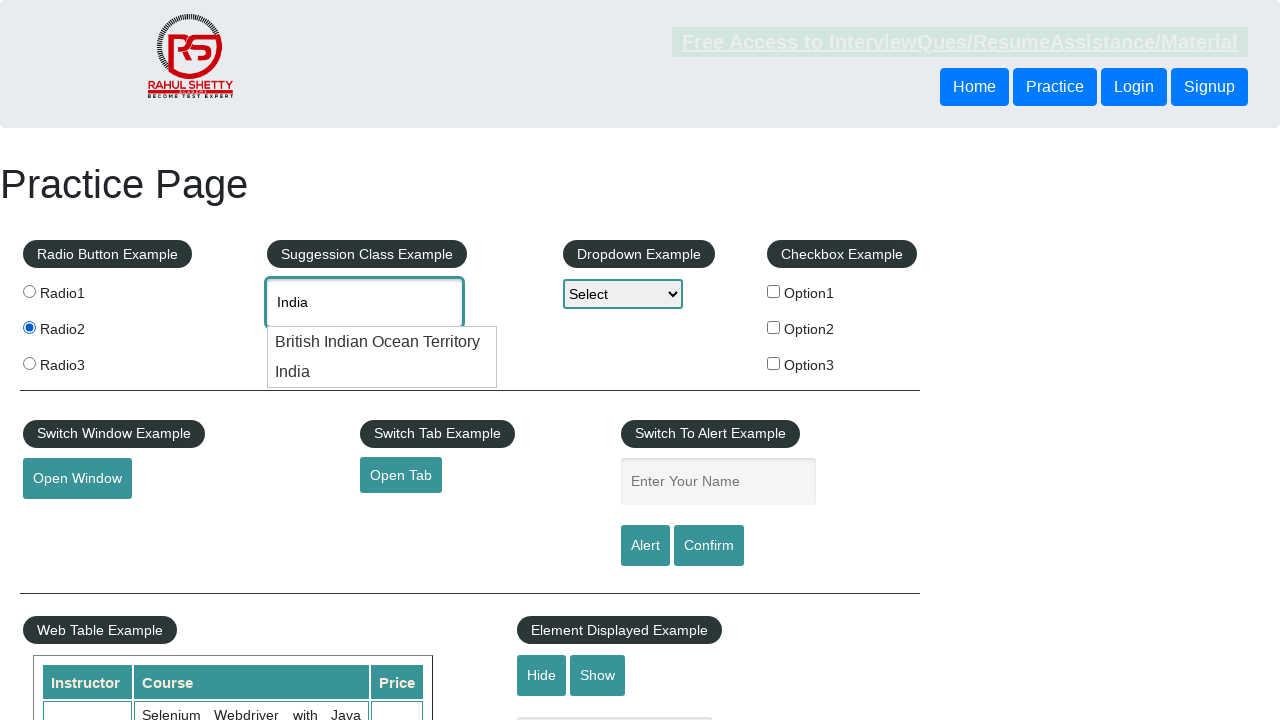